Tests navigation through Browse Languages and Start menu items, then verifies the welcome heading is displayed correctly.

Starting URL: http://www.99-bottles-of-beer.net/

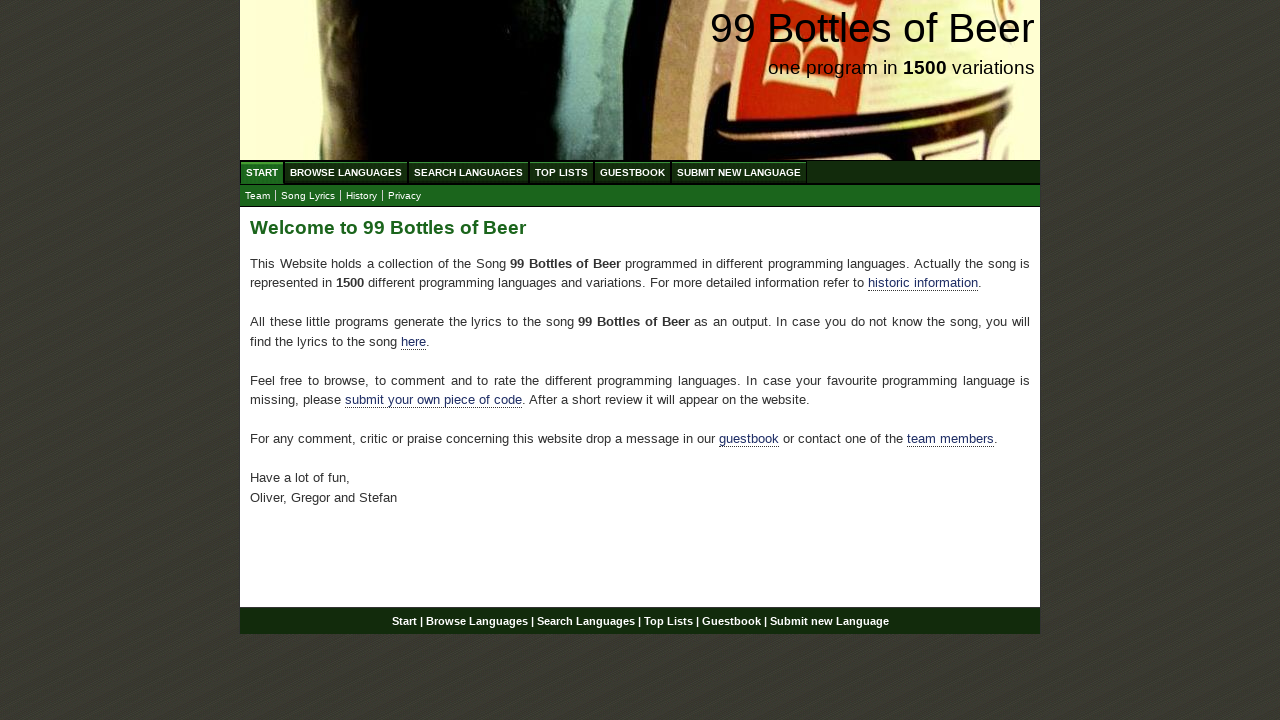

Clicked Browse Languages menu item at (346, 172) on xpath=//a[@href='/abc.html']
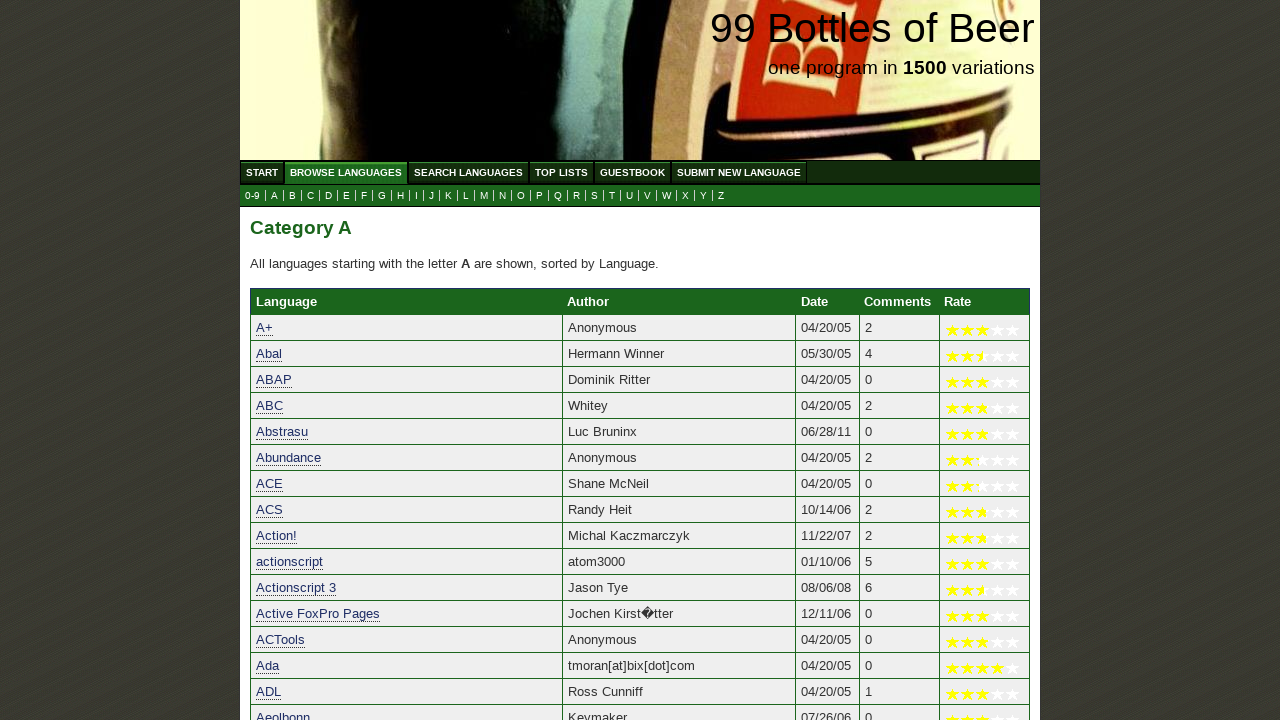

Clicked Start menu item at (262, 172) on xpath=//a[@href='/']
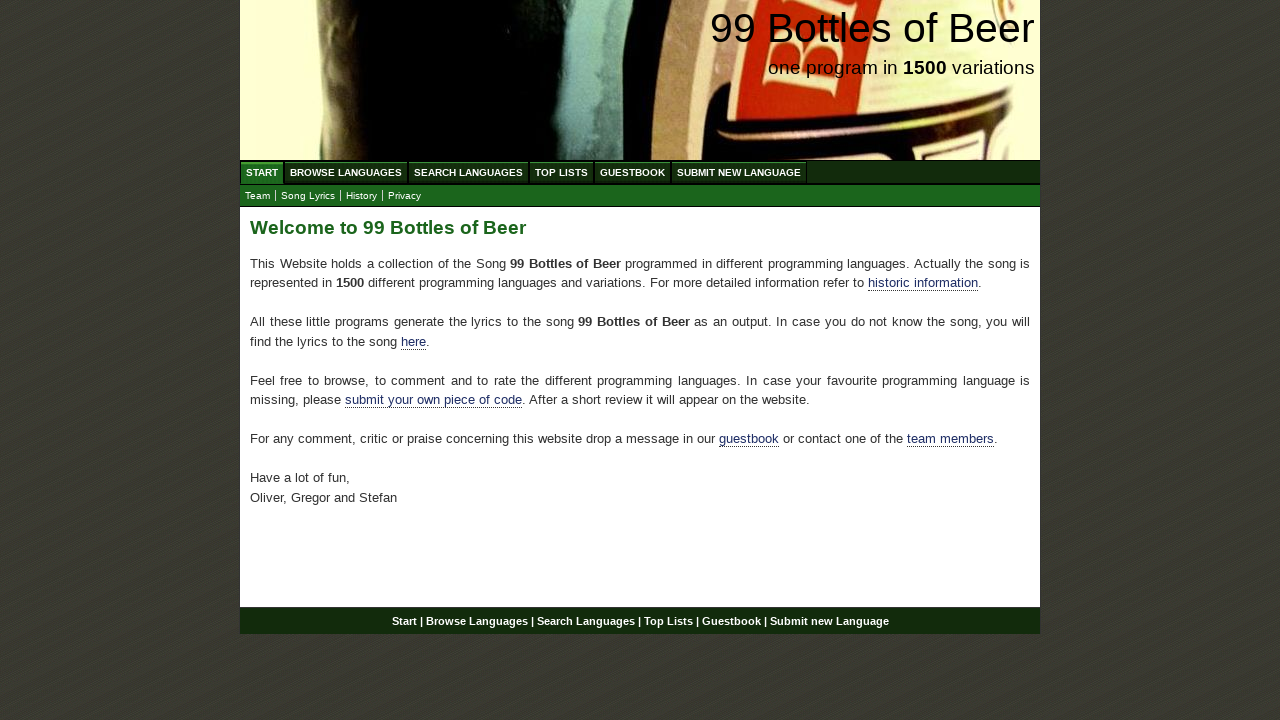

Waited for welcome heading to load
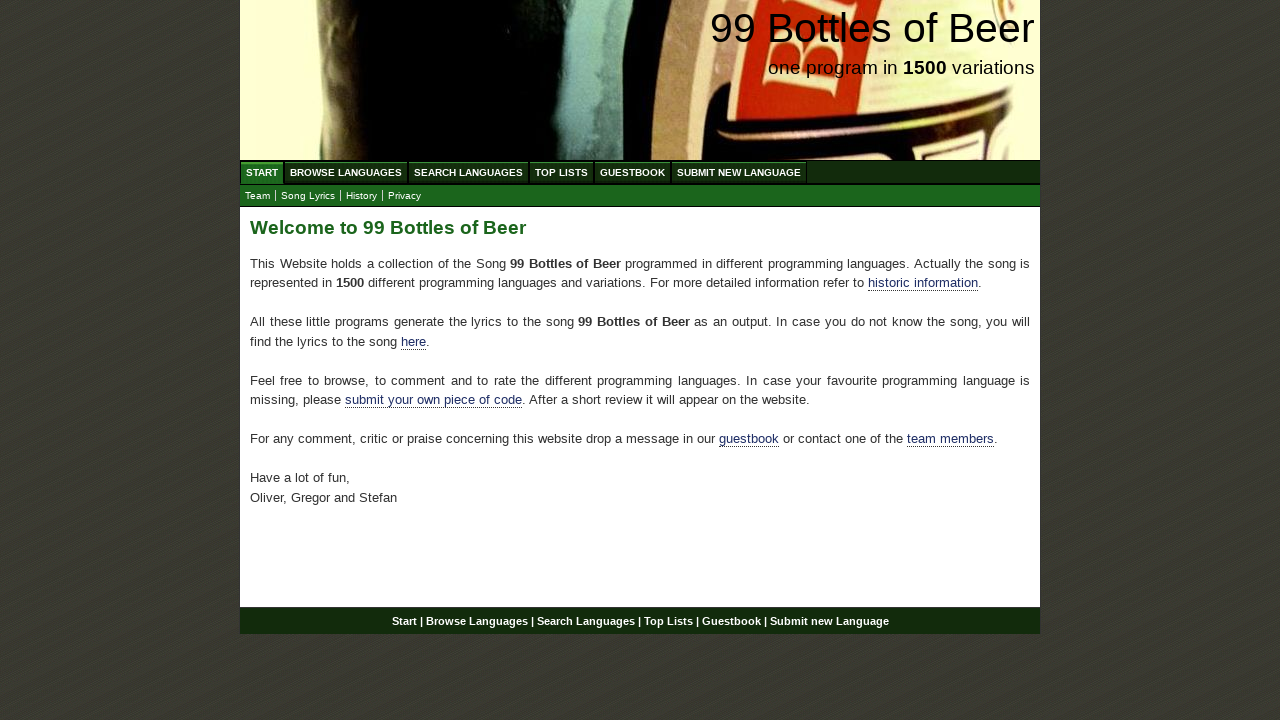

Located the h2 heading element
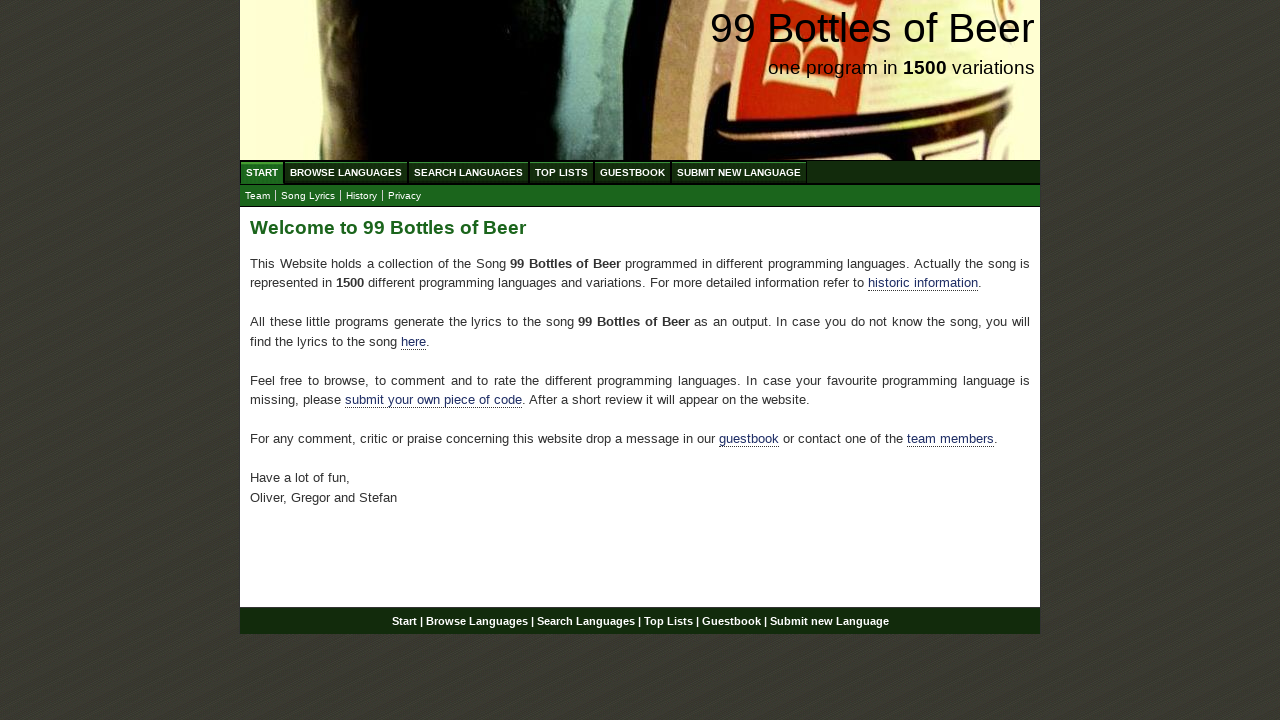

Verified welcome heading text is 'Welcome to 99 Bottles of Beer'
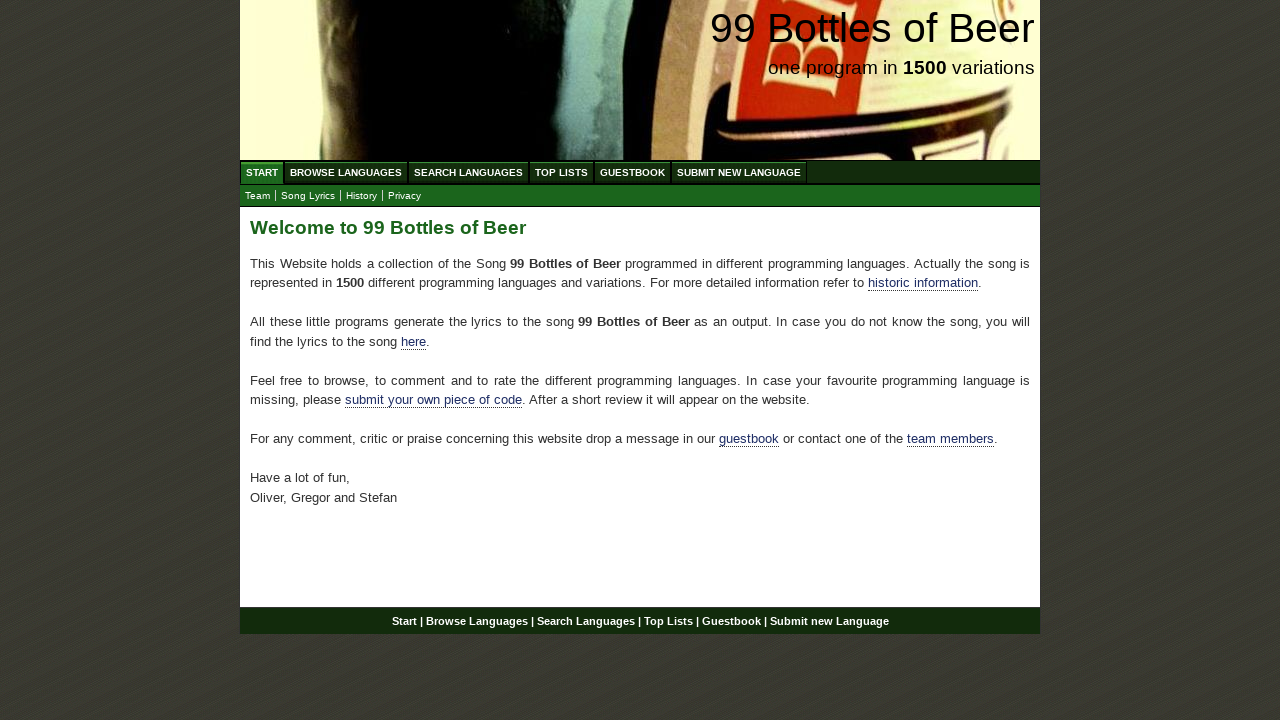

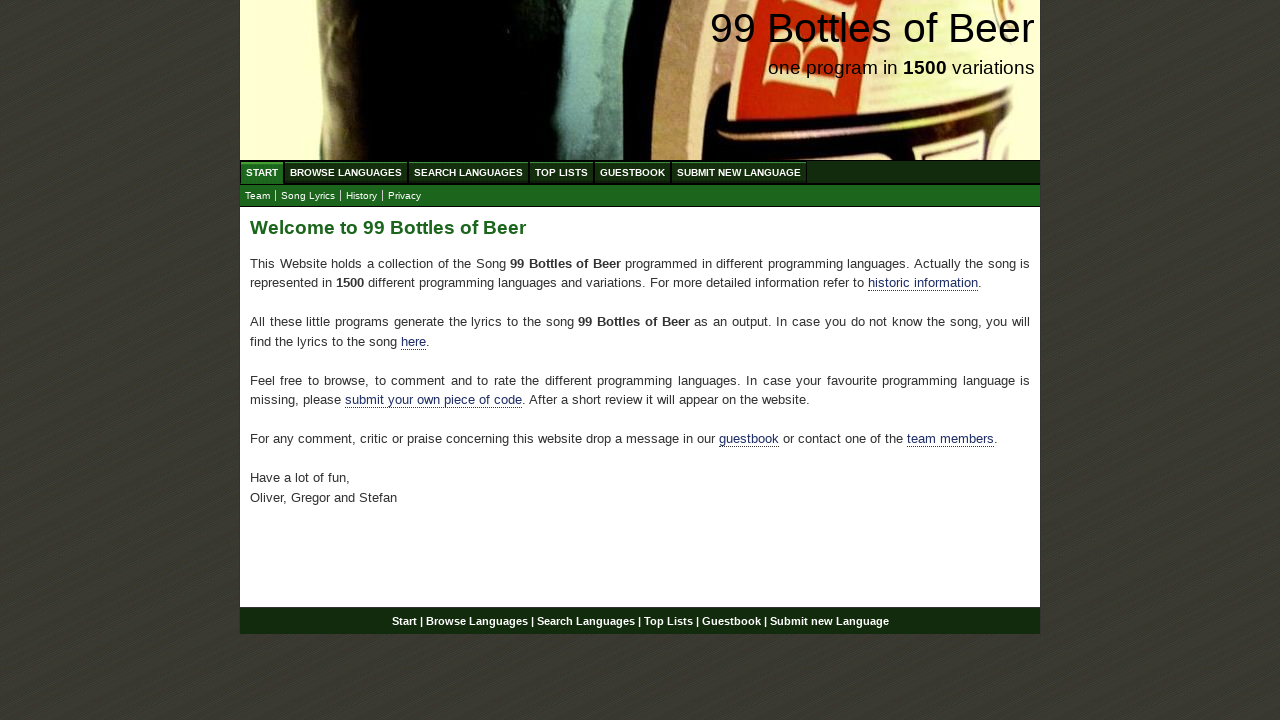